Tests JavaScript alert handling by clicking a button that triggers a JS alert, waiting for the alert to appear, and then accepting it.

Starting URL: https://the-internet.herokuapp.com/javascript_alerts

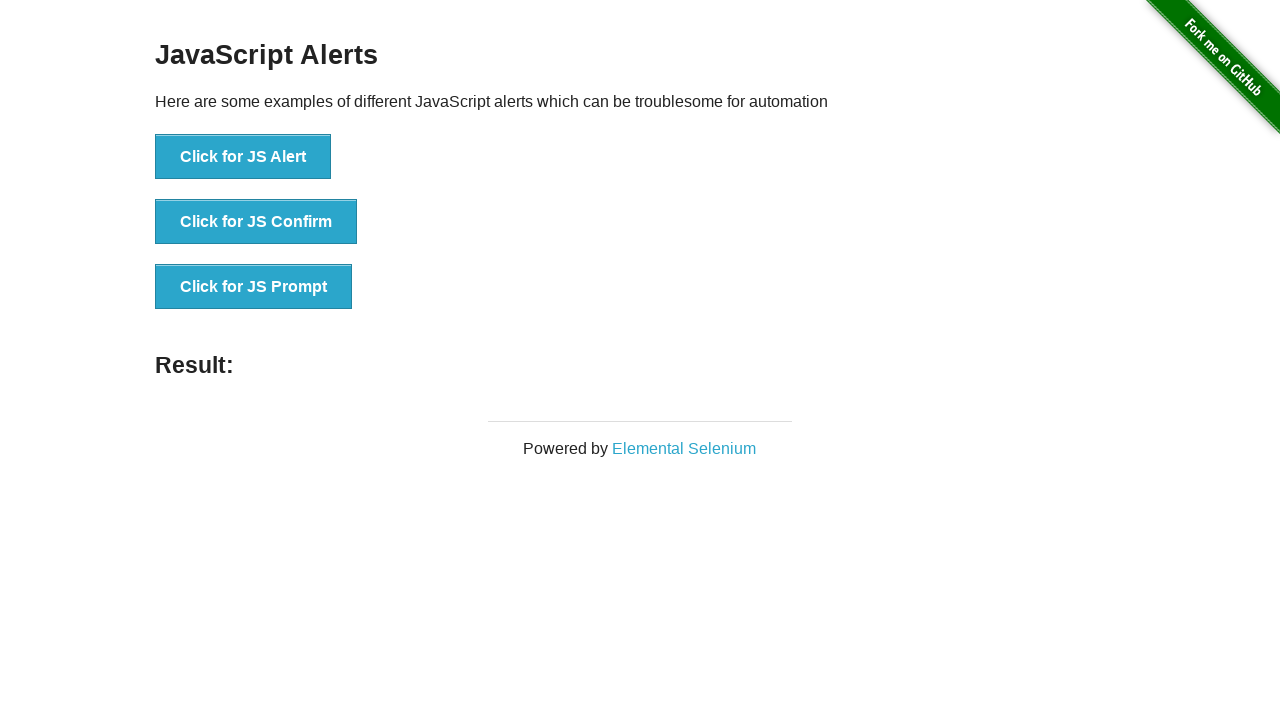

Set up dialog handler to accept alerts
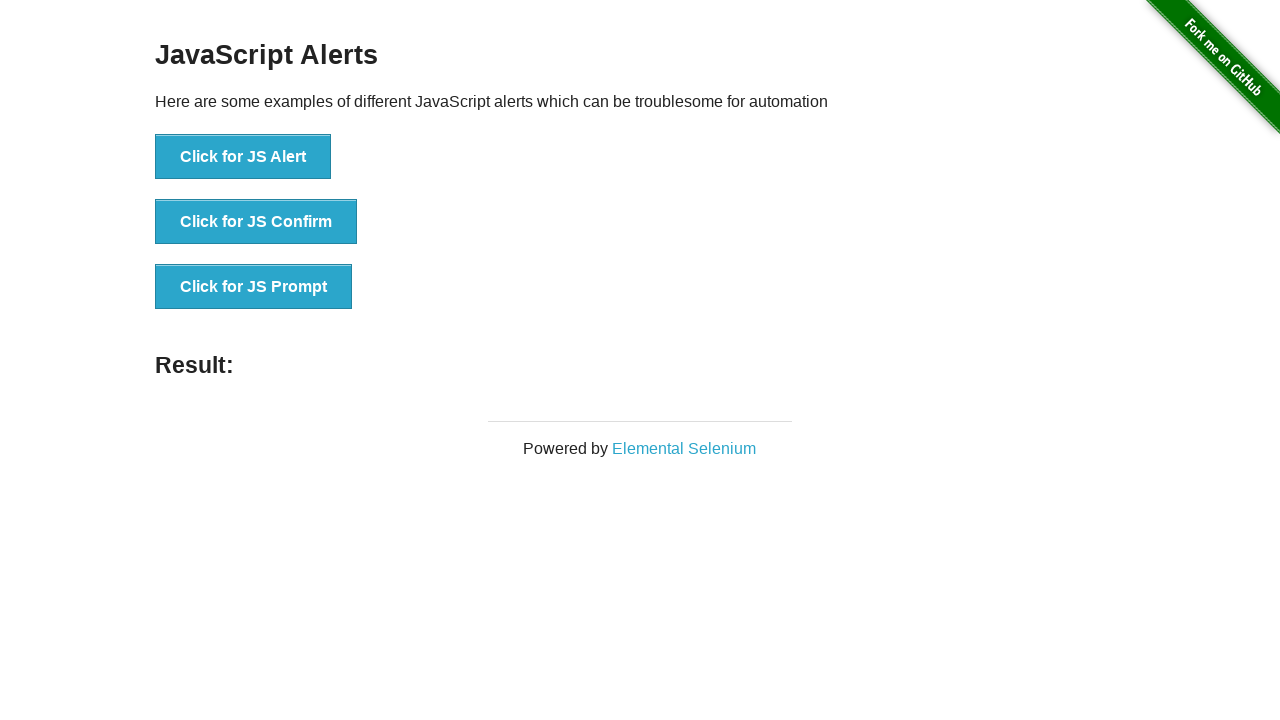

Clicked button to trigger JavaScript alert at (243, 157) on xpath=//button[normalize-space()='Click for JS Alert']
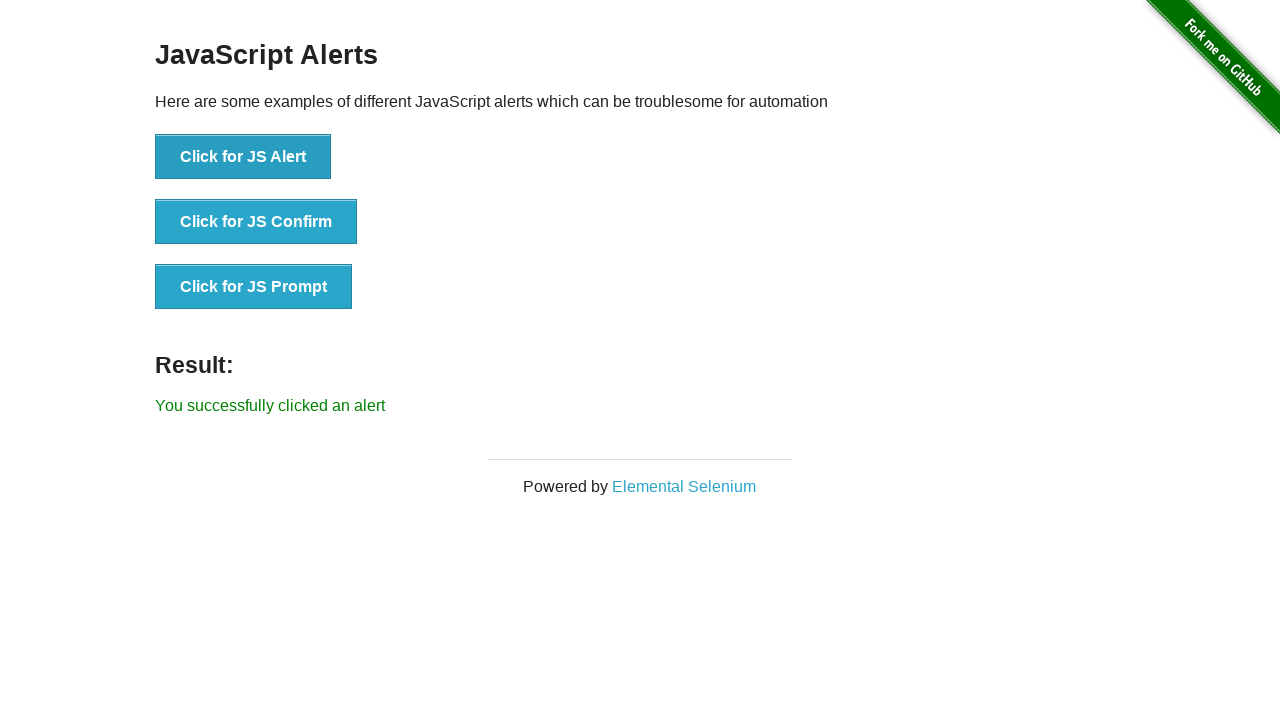

Alert was accepted and result text appeared
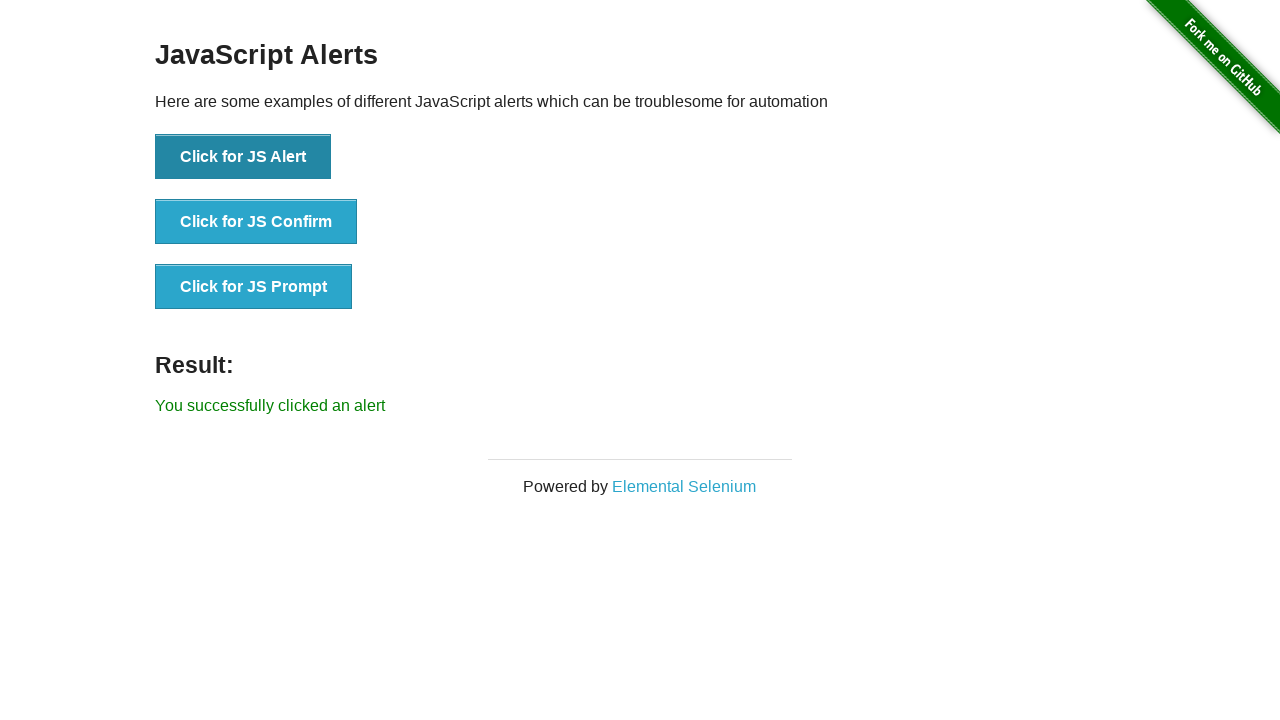

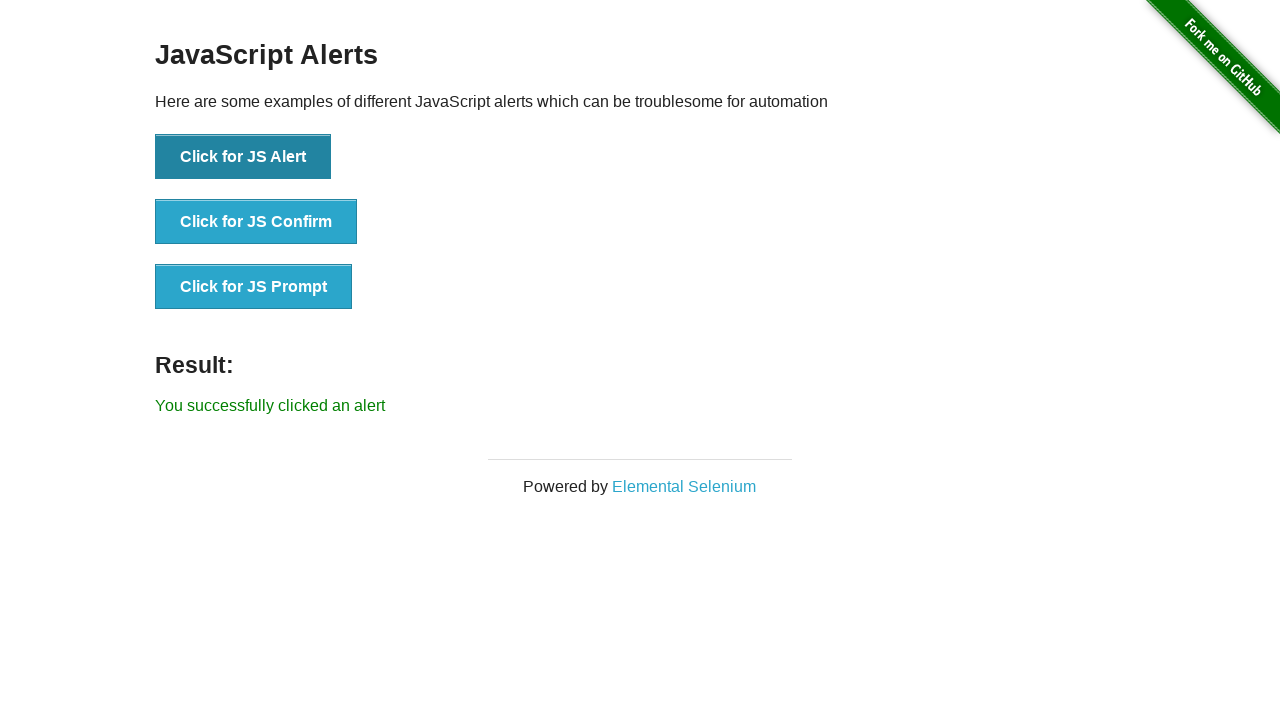